Tests a basic form with controls including filling a name field, selecting a gender radio button, checking language checkboxes, clicking a register button, and navigating via a link.

Starting URL: https://www.hyrtutorials.com/p/basic-controls.html

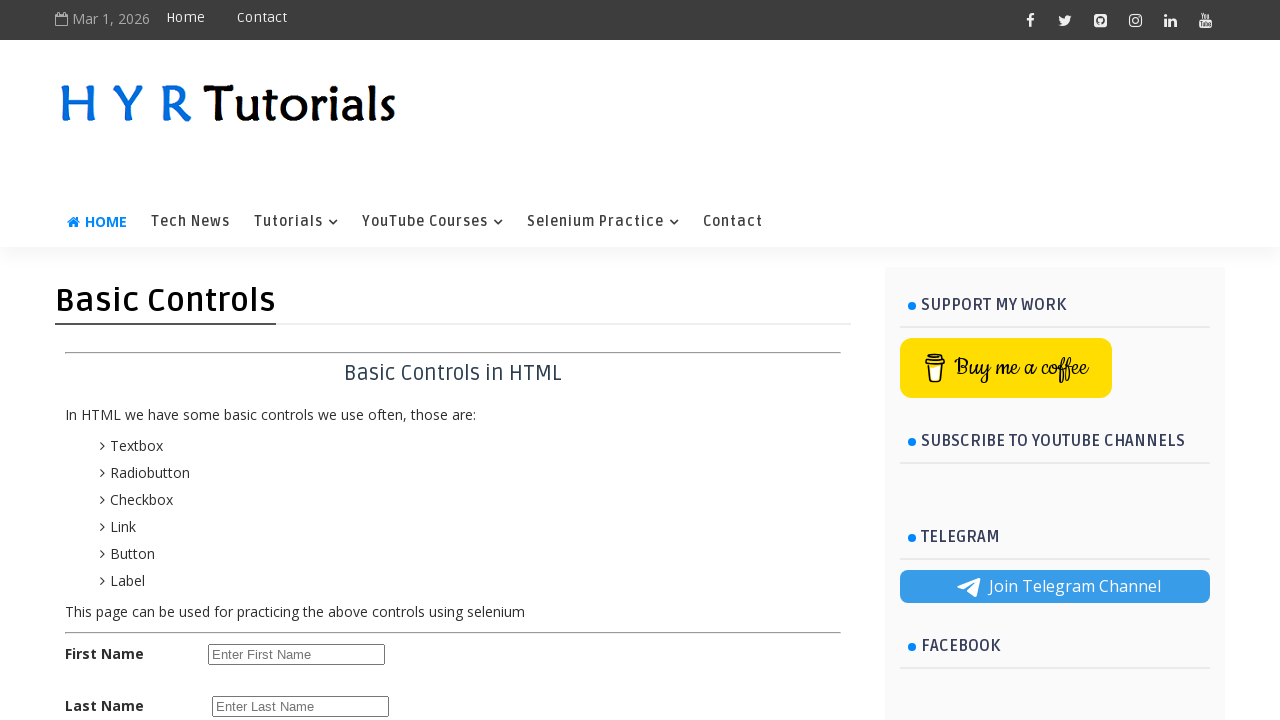

Filled first name field with 'Nagaraju' on #firstName
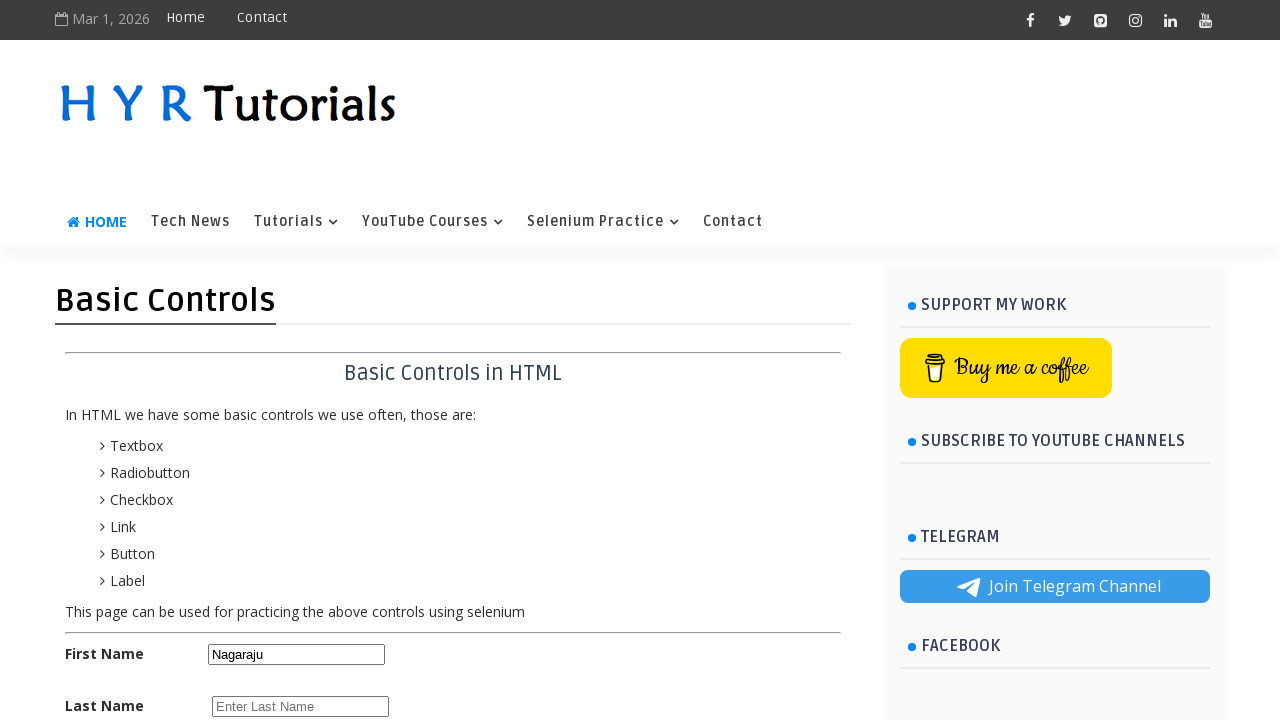

Selected male radio button at (216, 360) on #malerb
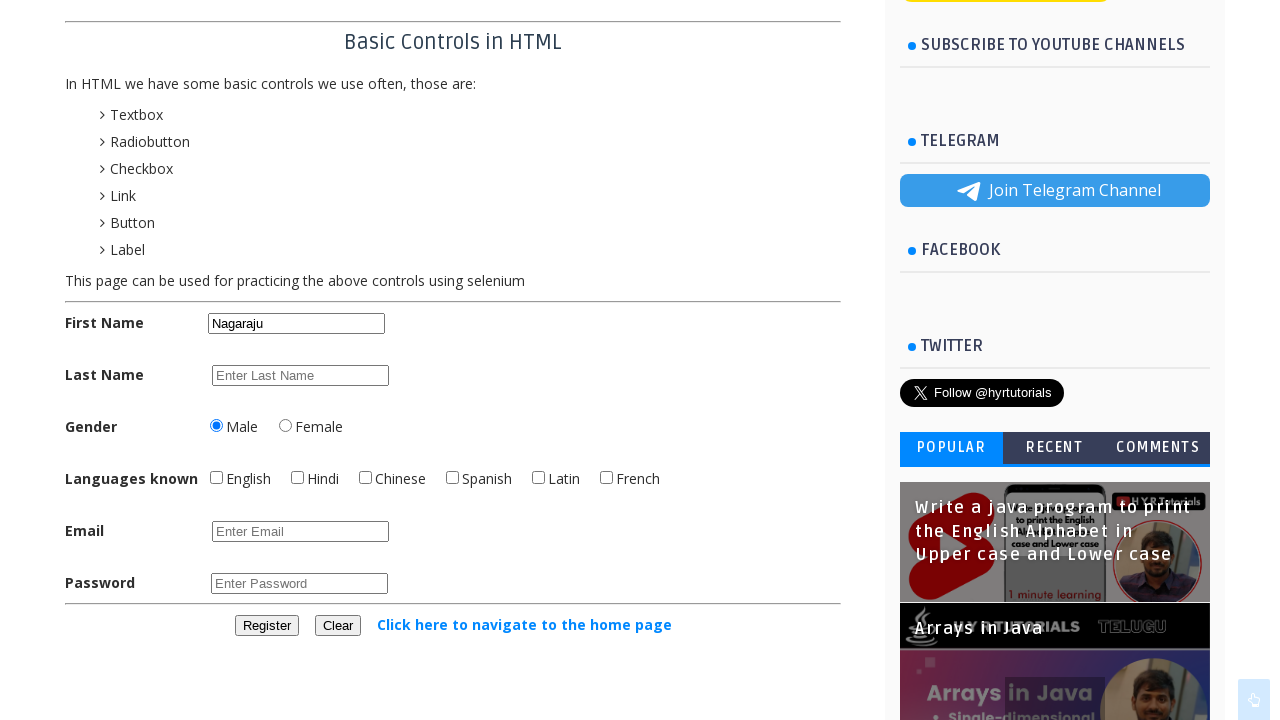

Checked English language checkbox at (216, 478) on #englishchbx
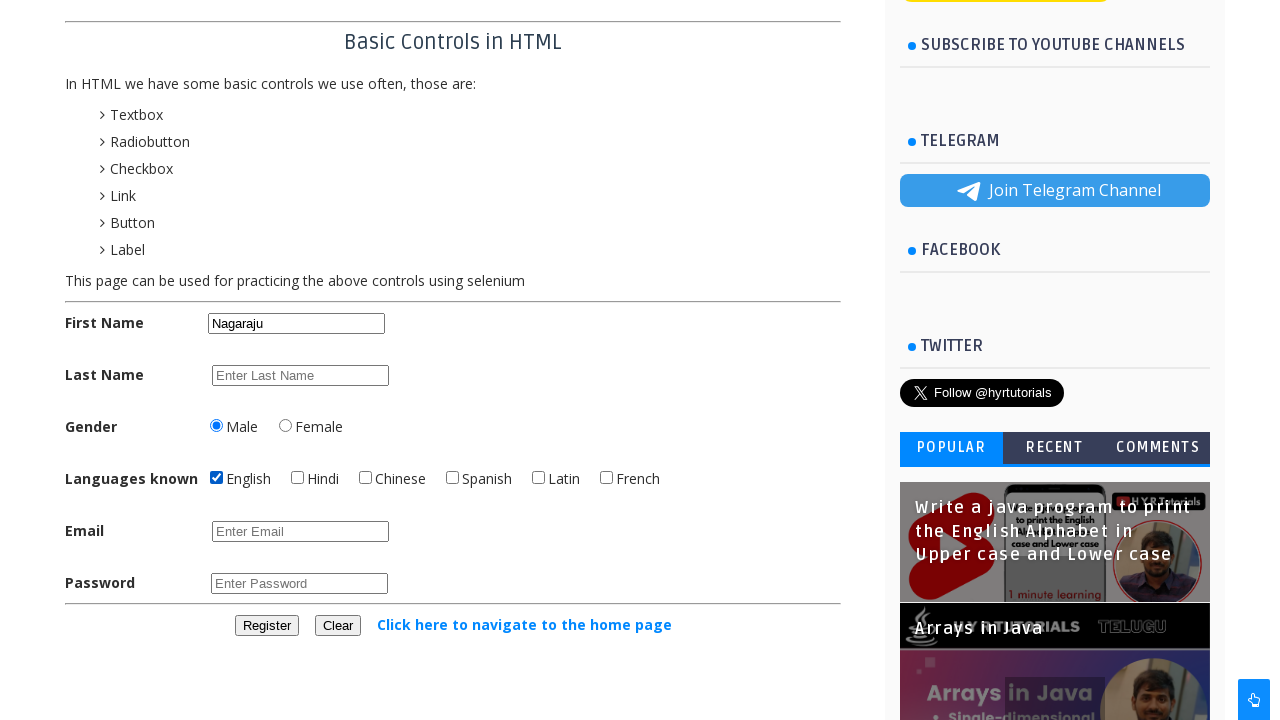

Checked Hindi language checkbox at (298, 478) on #hindichbx
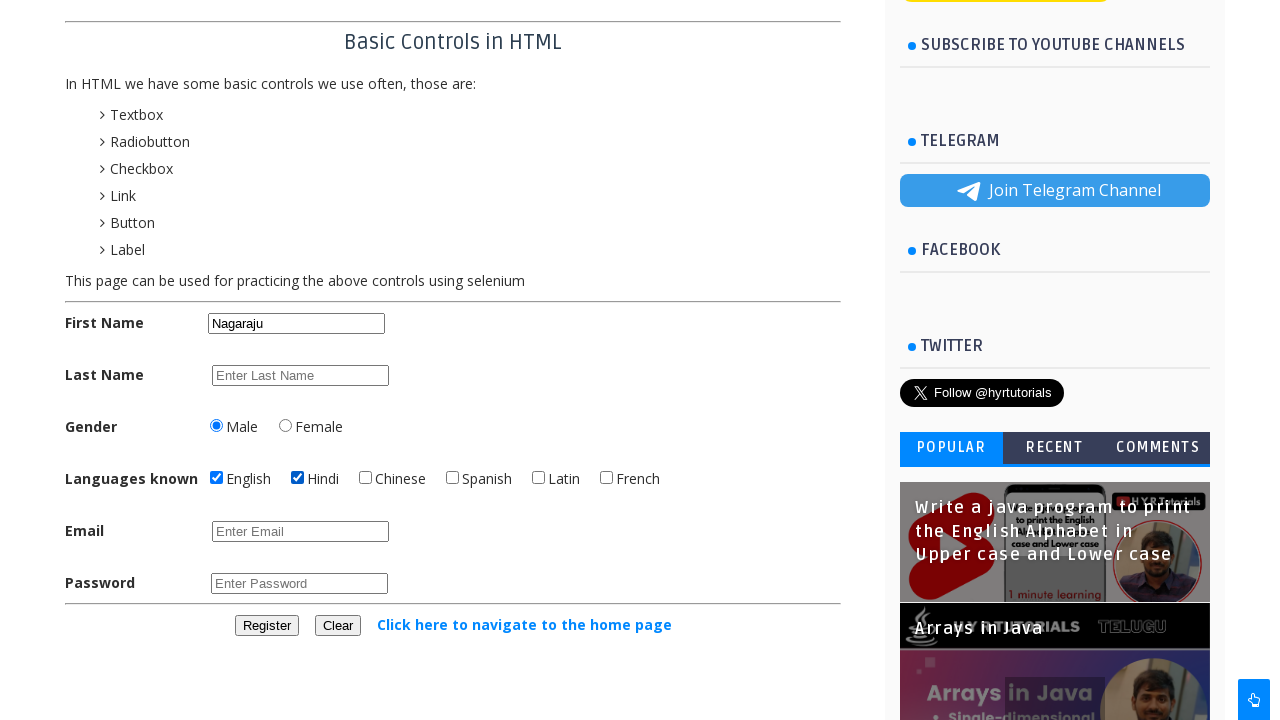

Clicked register button at (266, 626) on #registerbtn
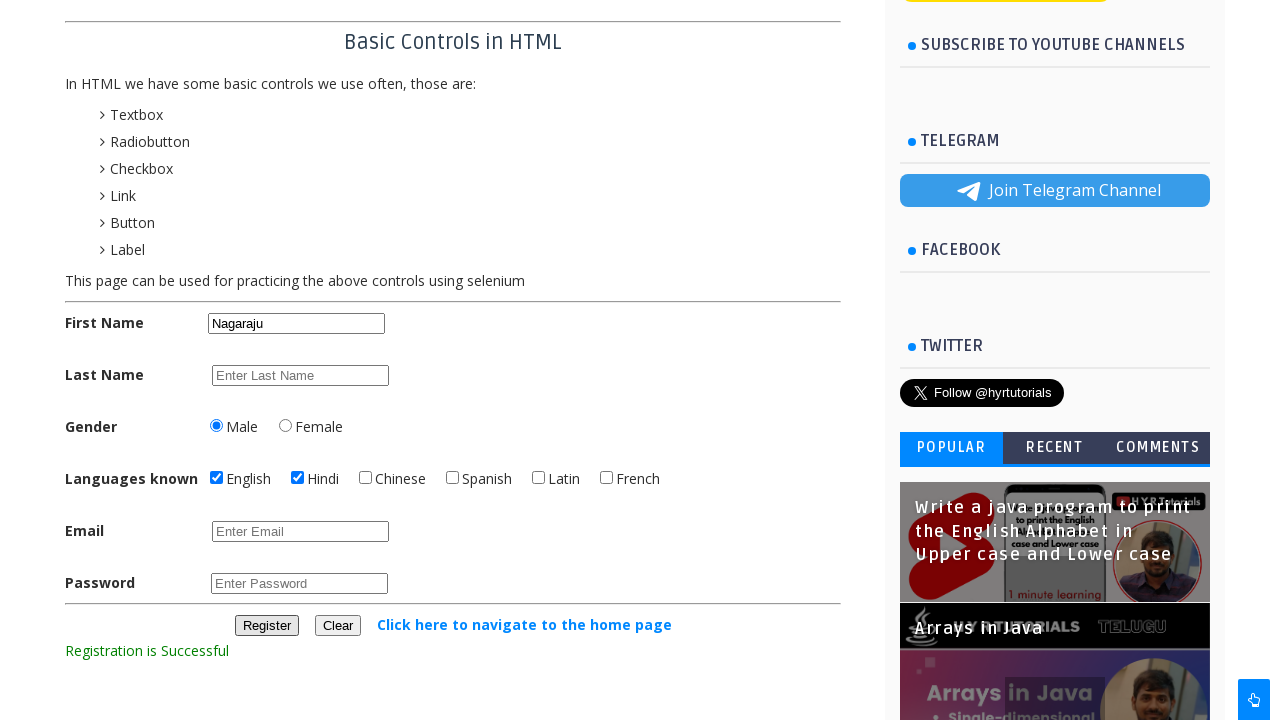

Clicked link to navigate to the home page at (524, 624) on text=Click here to navigate to the home page
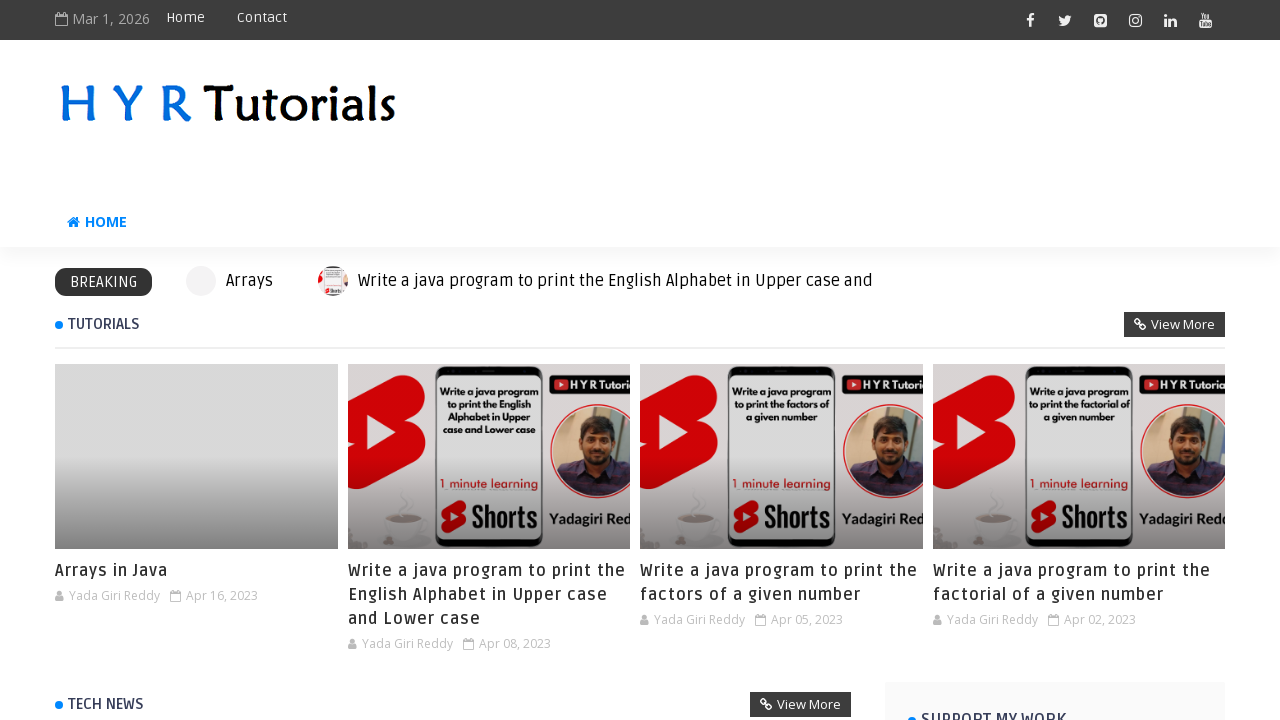

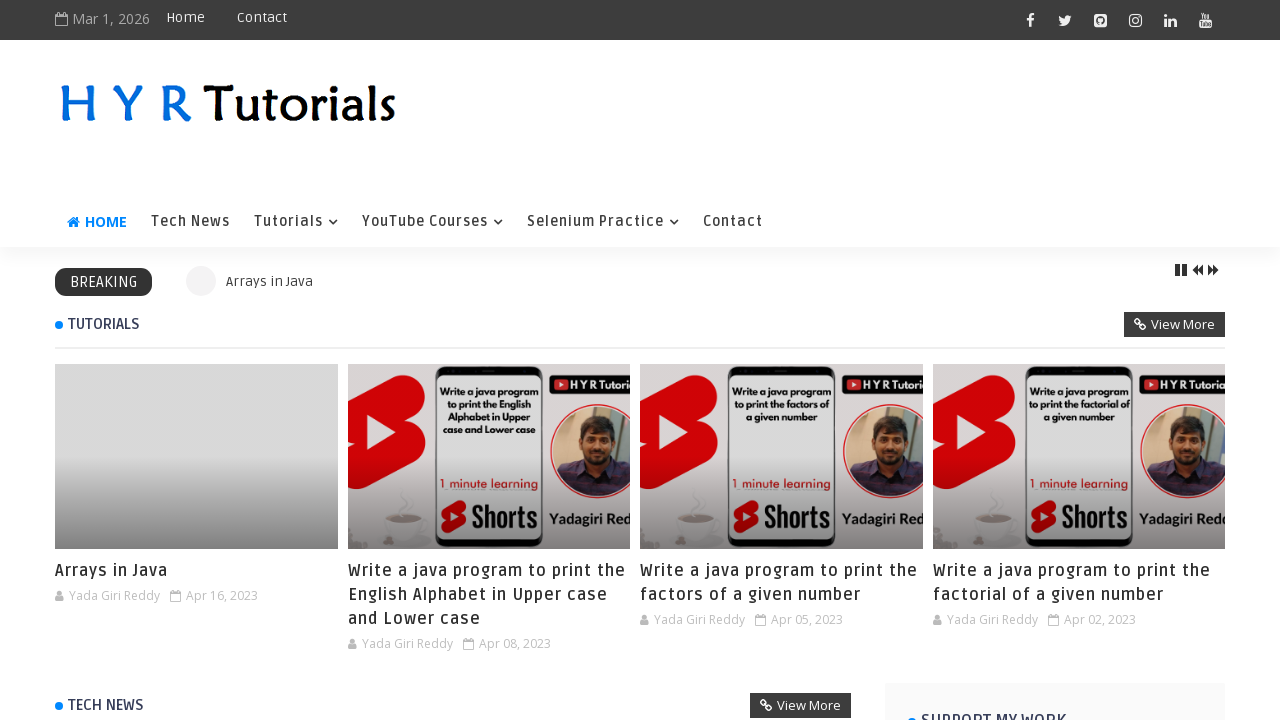